Tests single select dropdown by selecting 'Android' option from the Skills dropdown

Starting URL: https://demo.automationtesting.in/Register.html

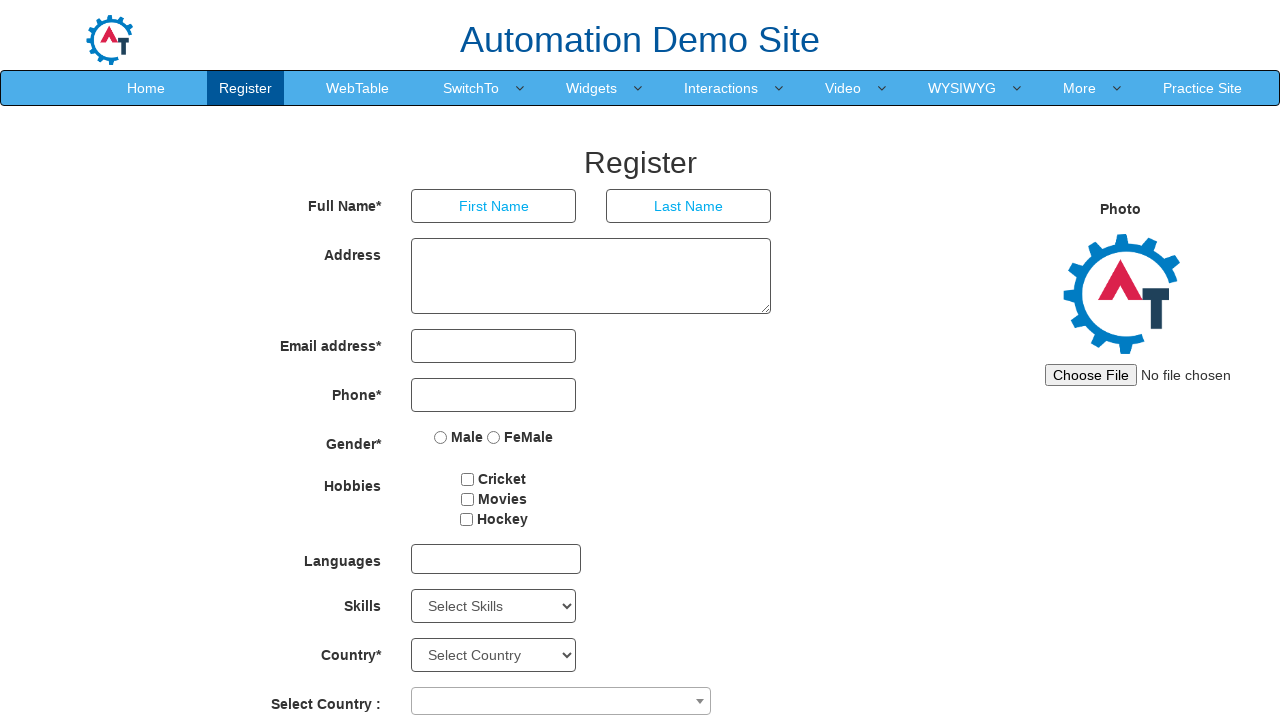

Navigated to registration page
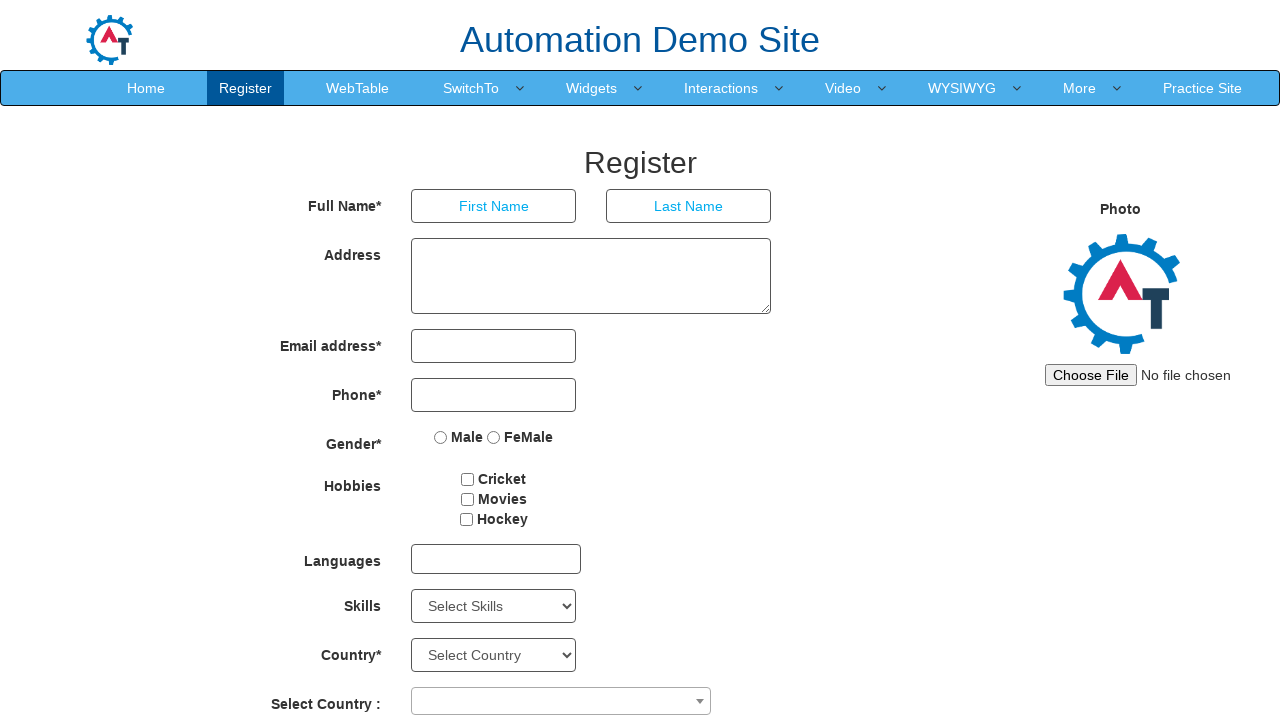

Selected 'Android' from Skills dropdown on #Skills
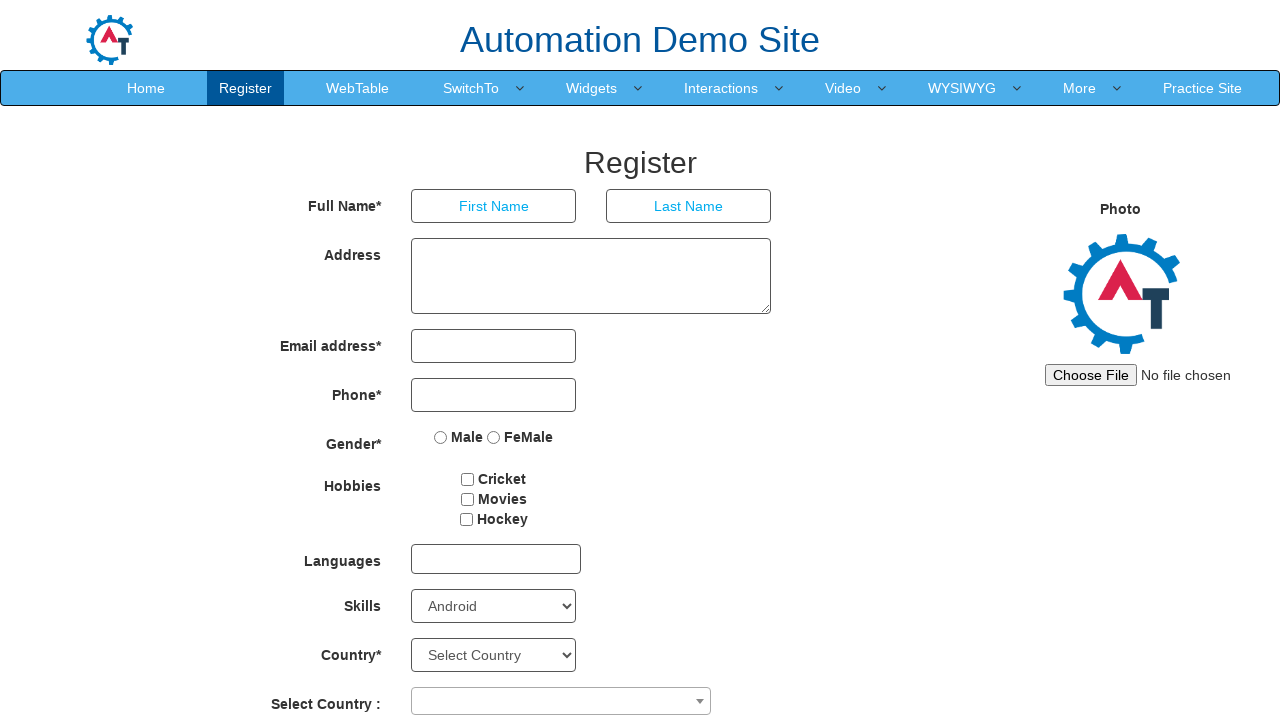

Retrieved selected value from Skills dropdown
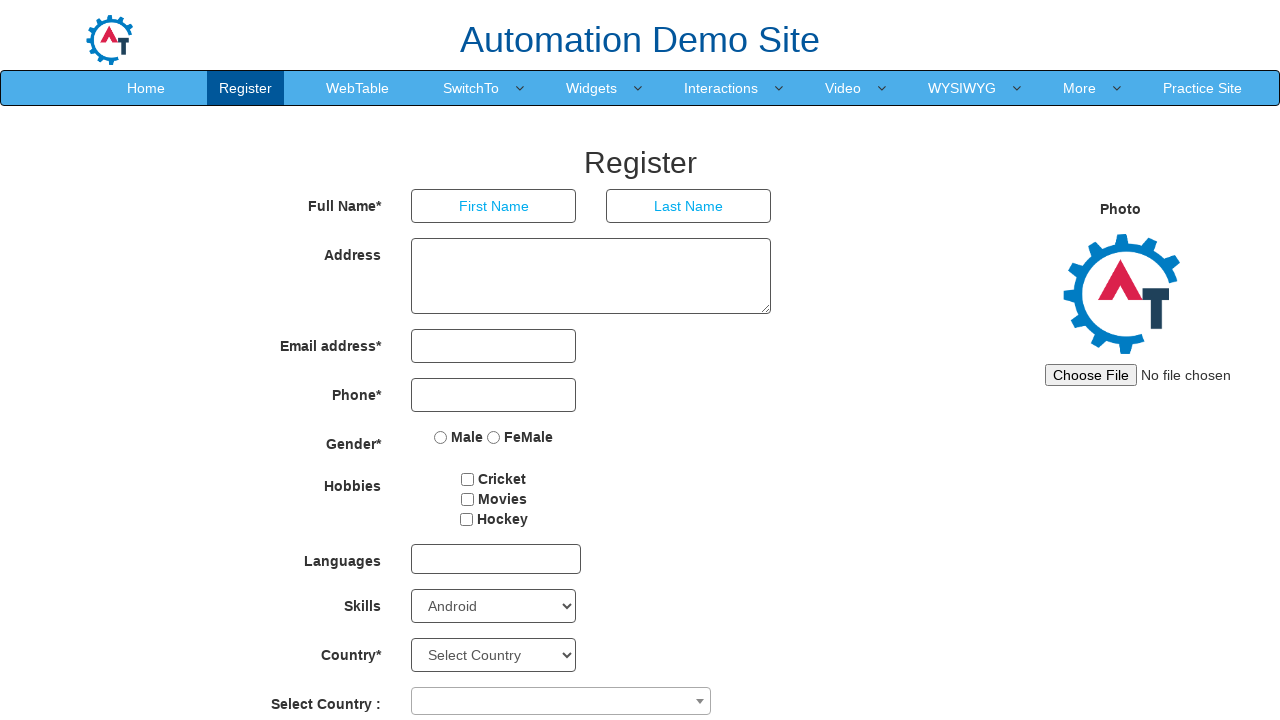

Verified that 'Android' was correctly selected in Skills dropdown
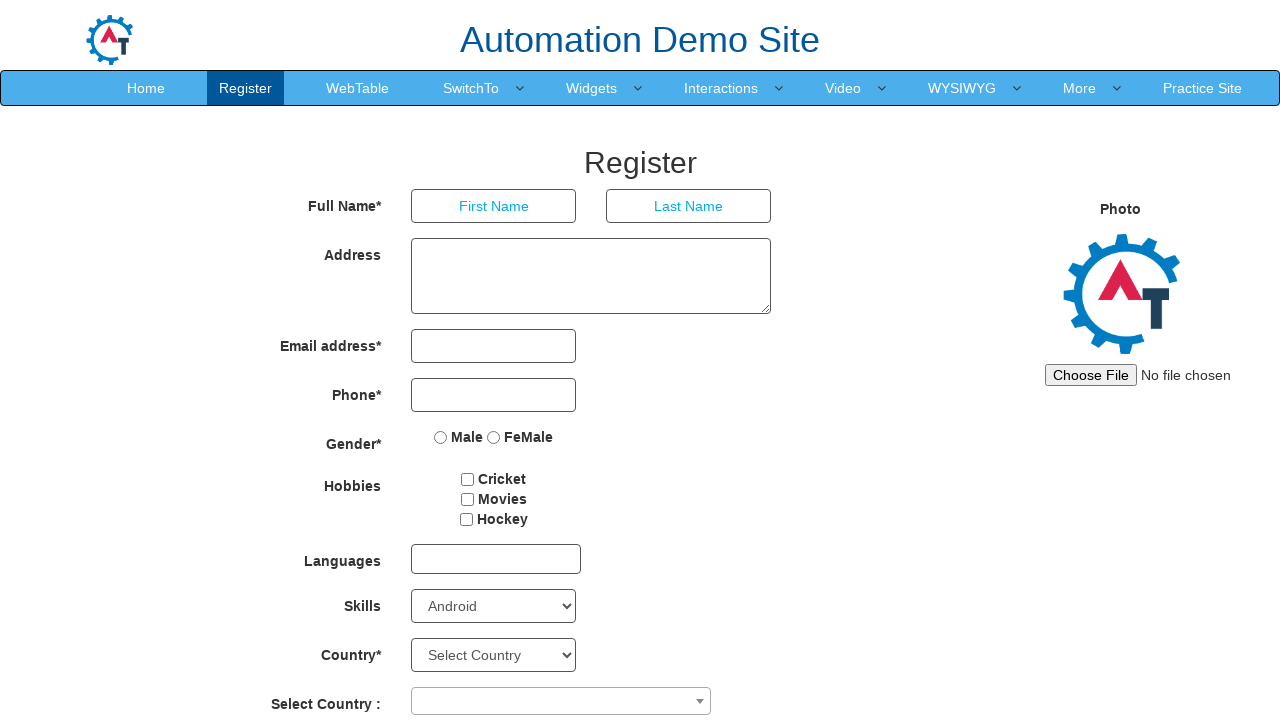

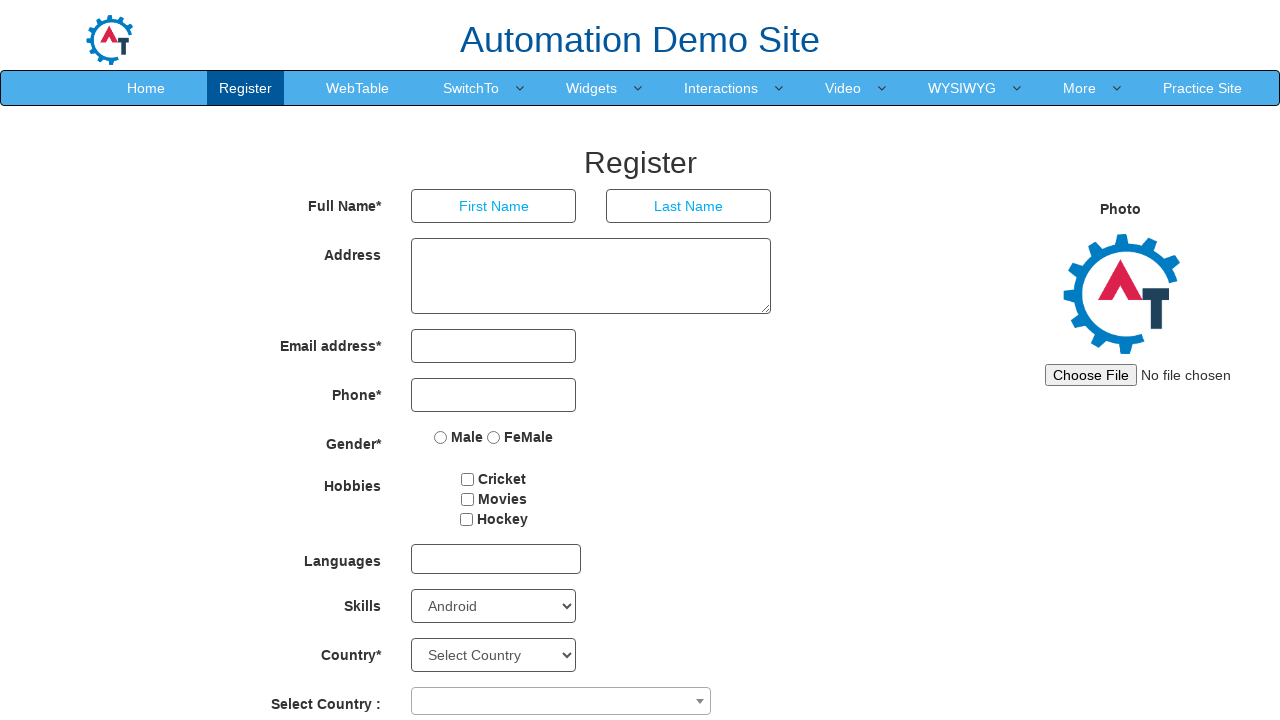